Tests dropdown and checkbox functionality on a practice website by selecting a student discount checkbox, incrementing adult passenger count to 5, and verifying the selections

Starting URL: https://rahulshettyacademy.com/dropdownsPractise/

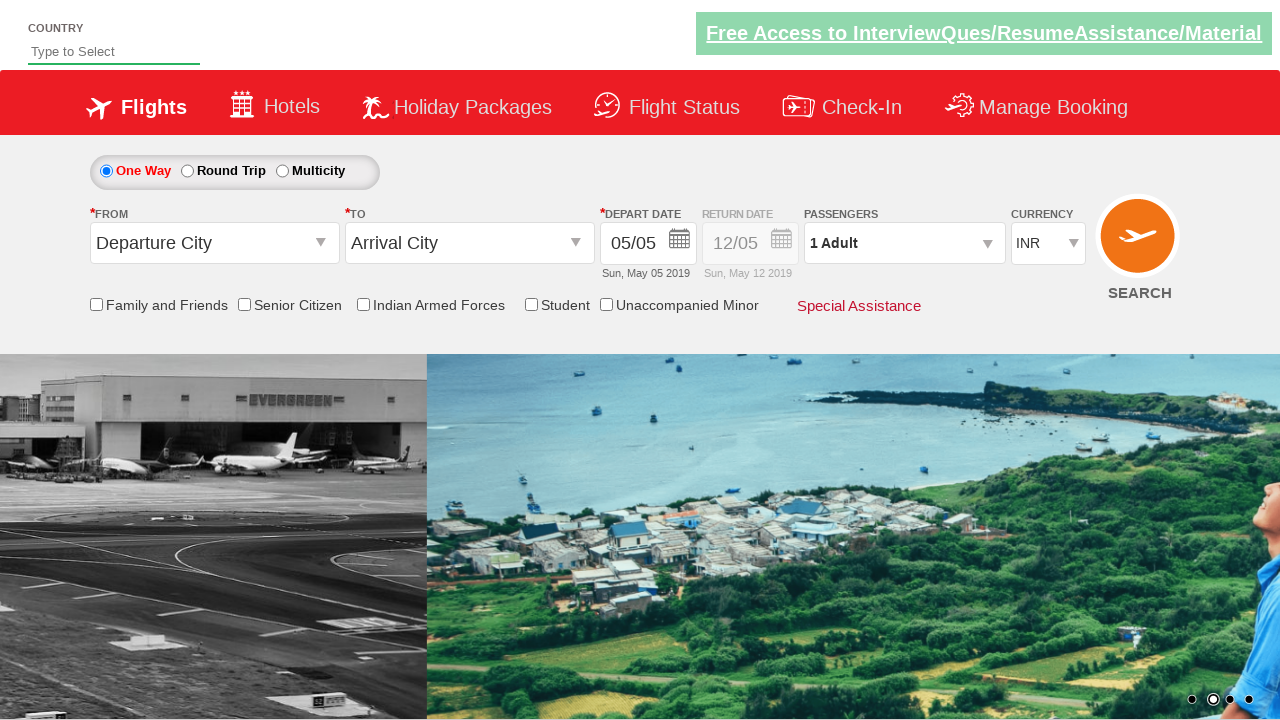

Verified student discount checkbox is not selected initially
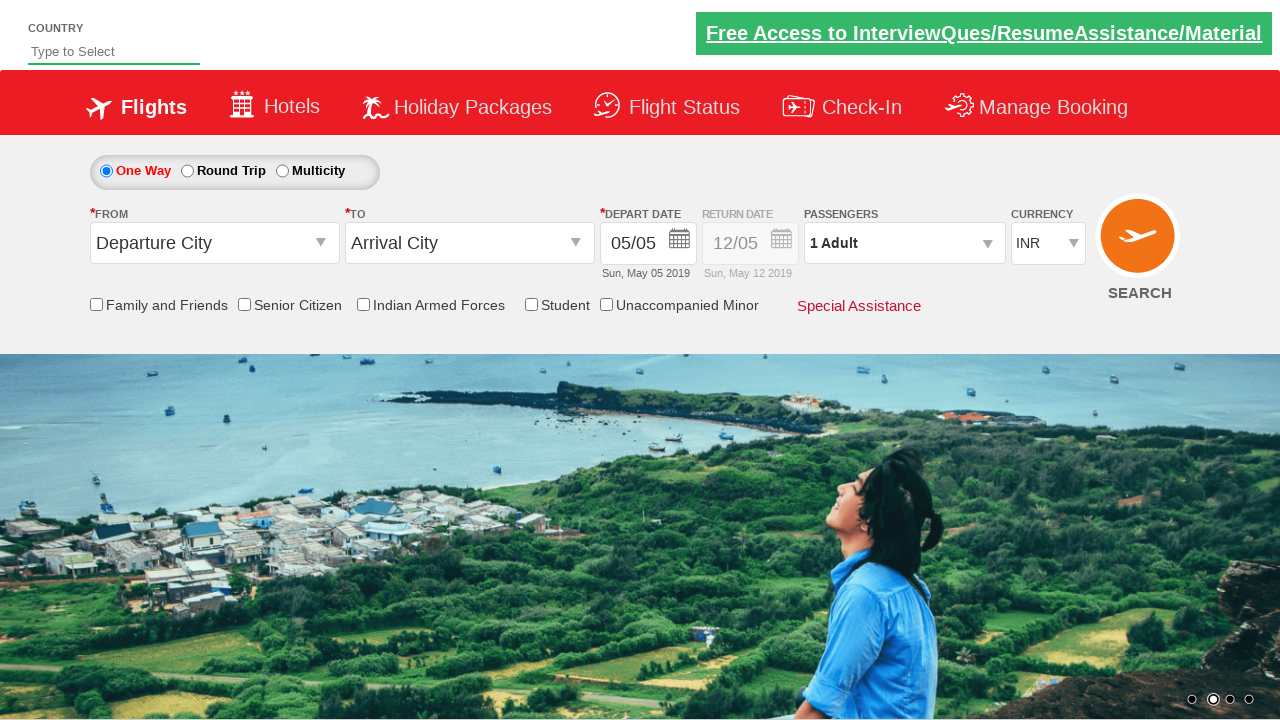

Clicked student discount checkbox at (531, 304) on input[id*='chk_StudentDiscount']
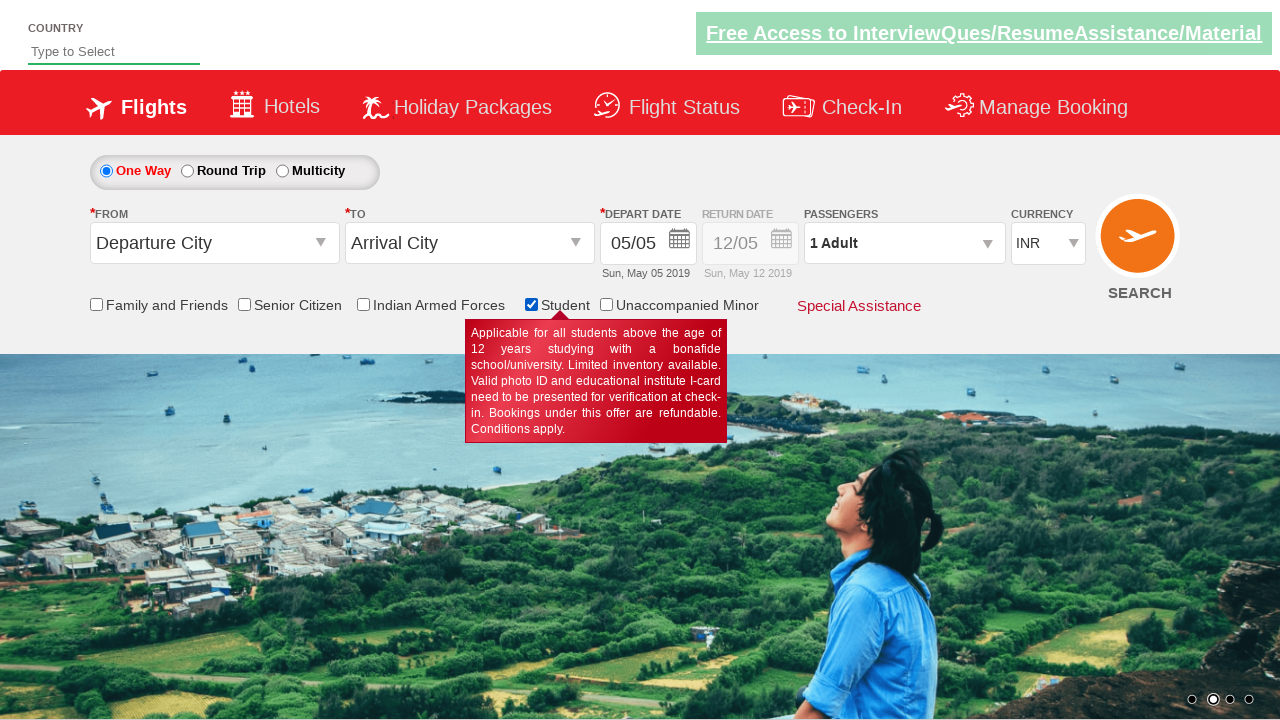

Verified student discount checkbox is now selected
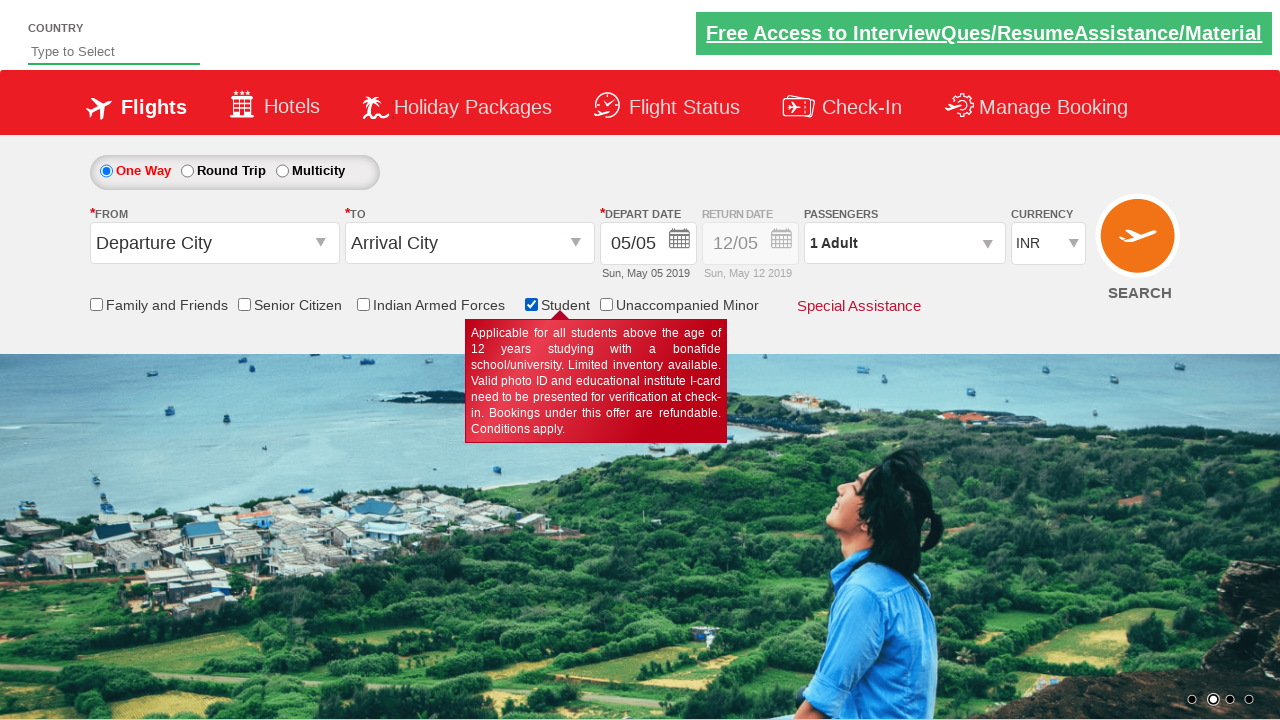

Clicked passenger info dropdown to open it at (904, 243) on #divpaxinfo
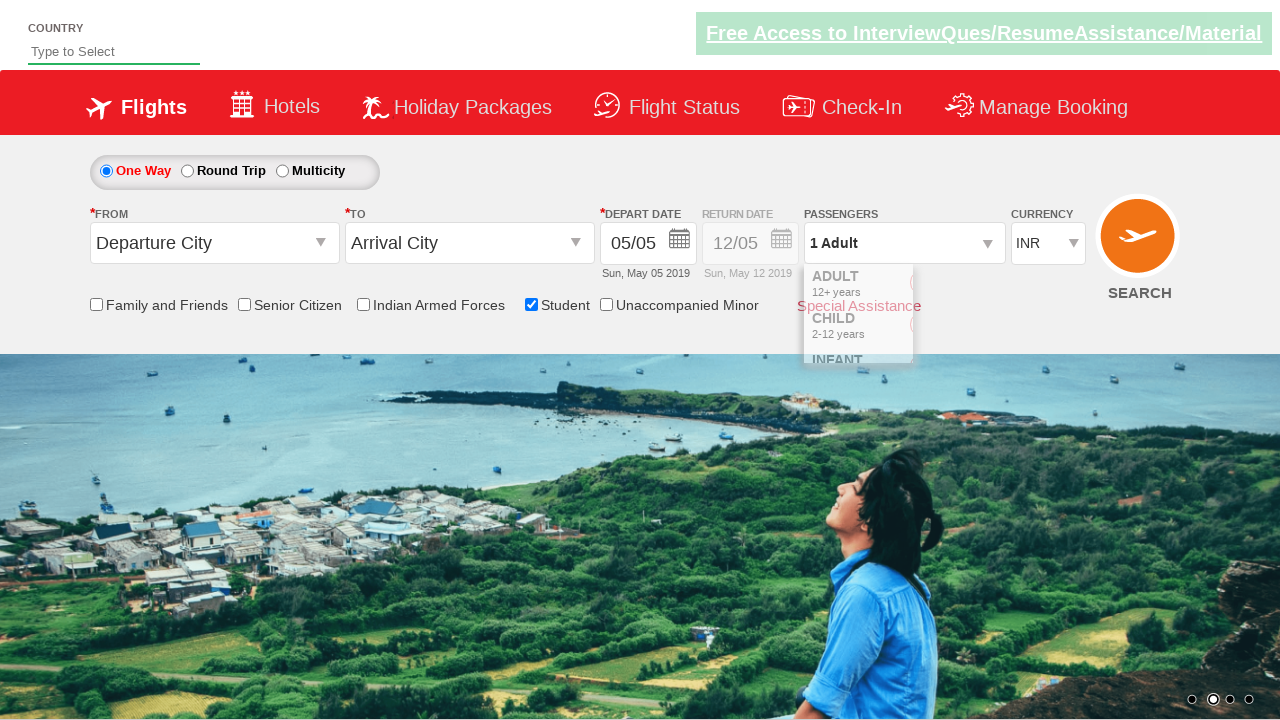

Waited 500ms for dropdown to be visible
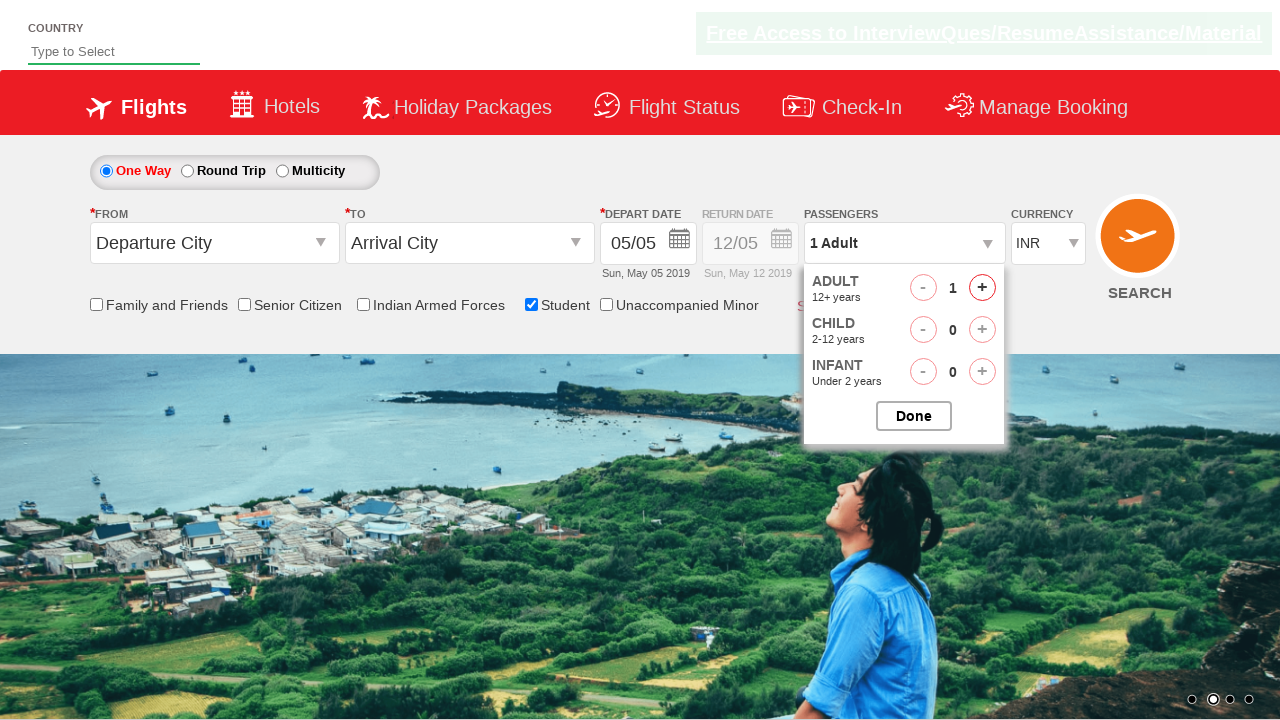

Clicked increment adult button (increment 1/4) at (982, 288) on #hrefIncAdt
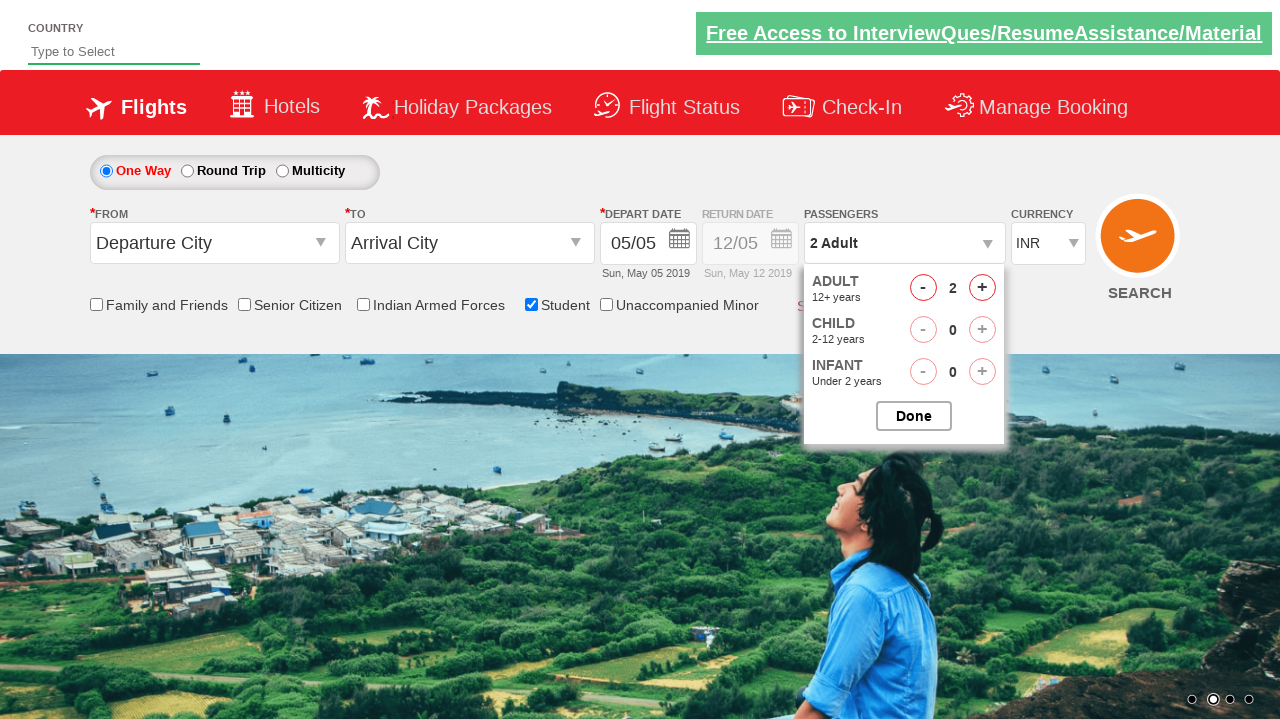

Clicked increment adult button (increment 2/4) at (982, 288) on #hrefIncAdt
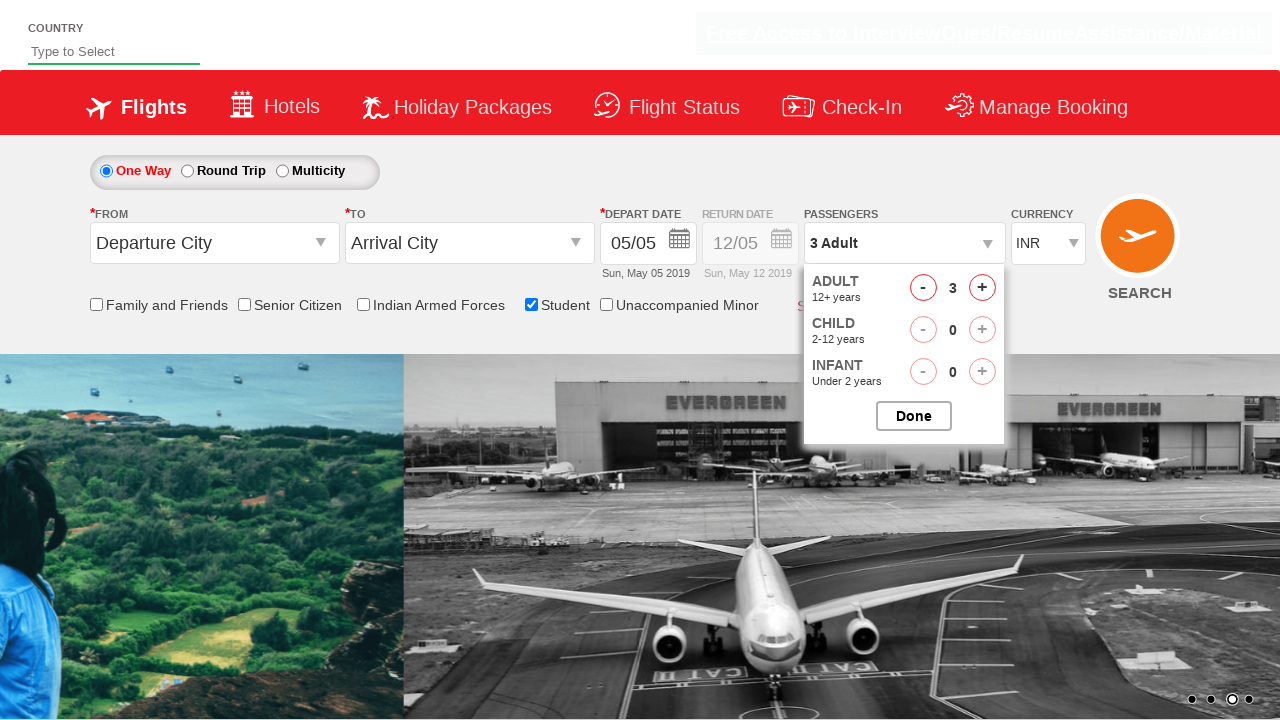

Clicked increment adult button (increment 3/4) at (982, 288) on #hrefIncAdt
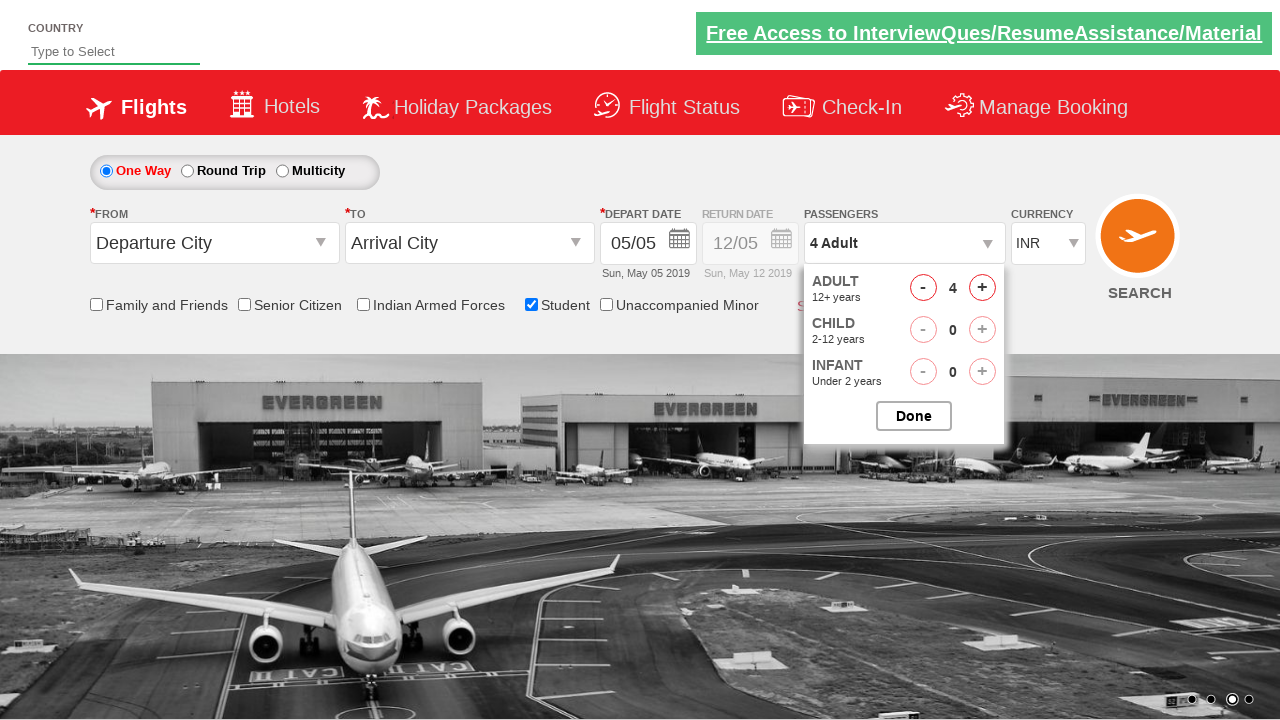

Clicked increment adult button (increment 4/4) at (982, 288) on #hrefIncAdt
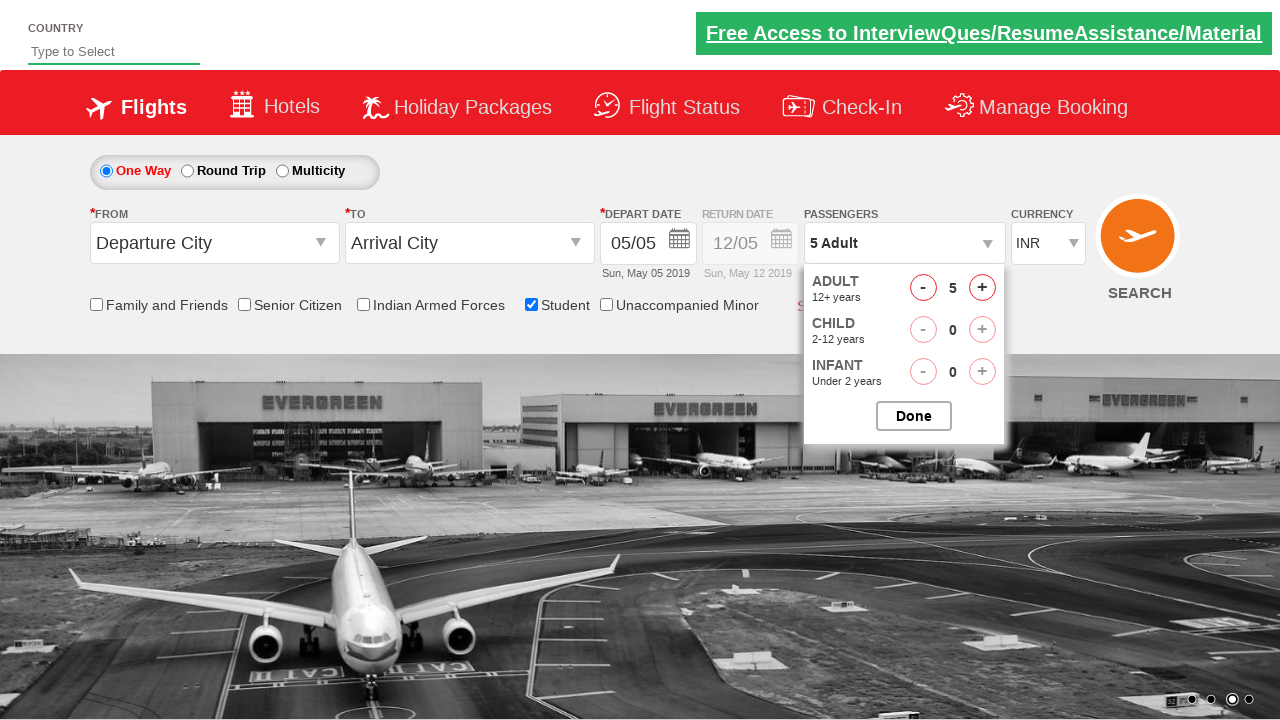

Closed the passenger options dropdown at (914, 416) on #btnclosepaxoption
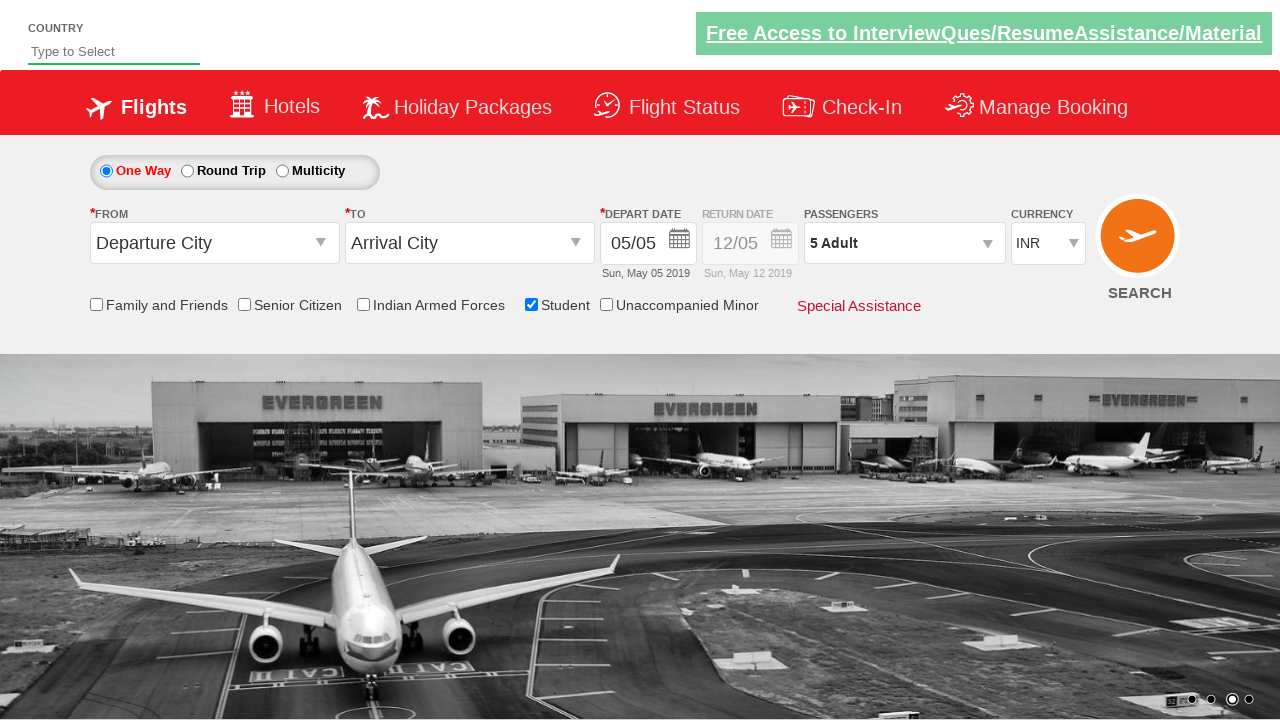

Verified passenger count displays '5 Adult'
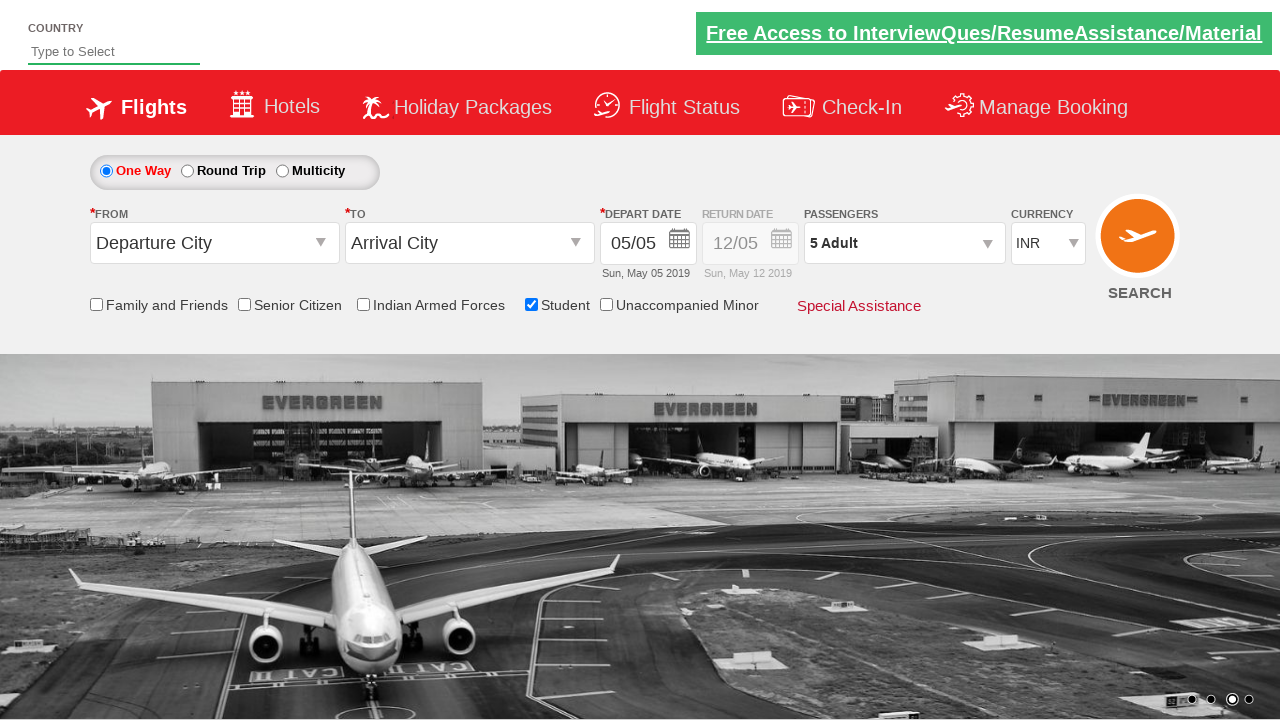

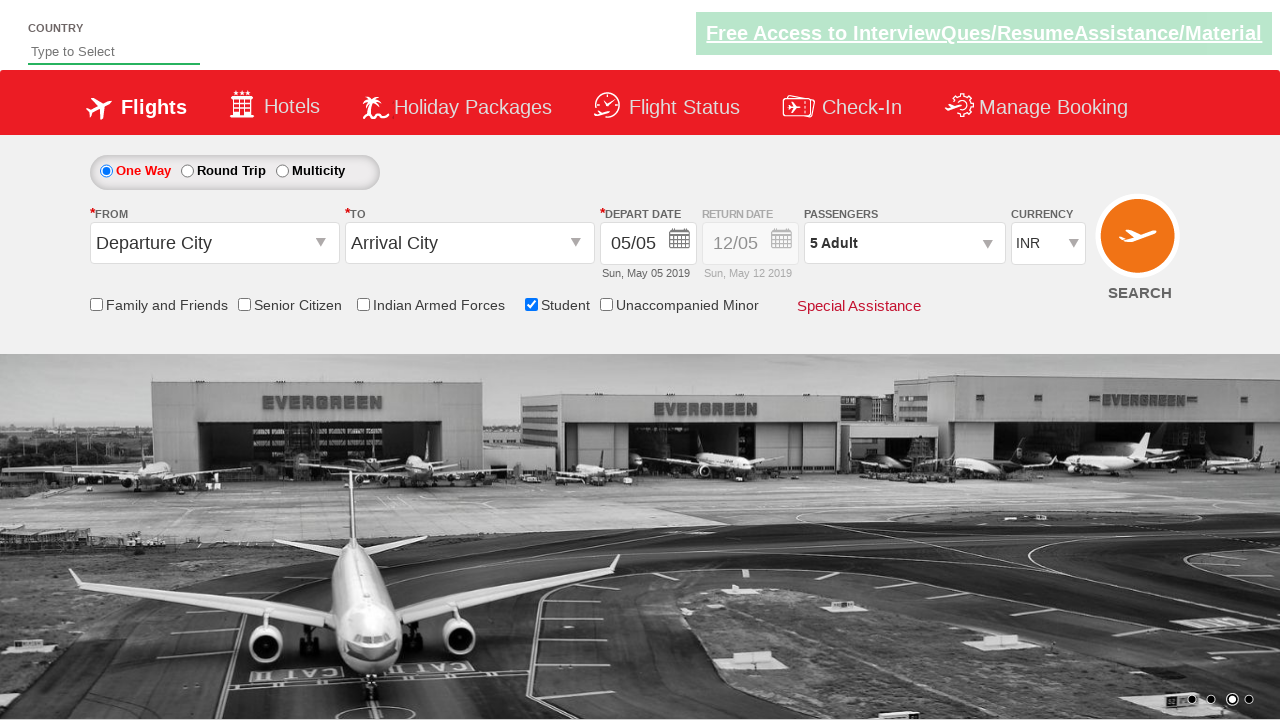